Tests mouse hover functionality by hovering over an avatar image and verifying that additional user information (caption) becomes visible.

Starting URL: http://the-internet.herokuapp.com/hovers

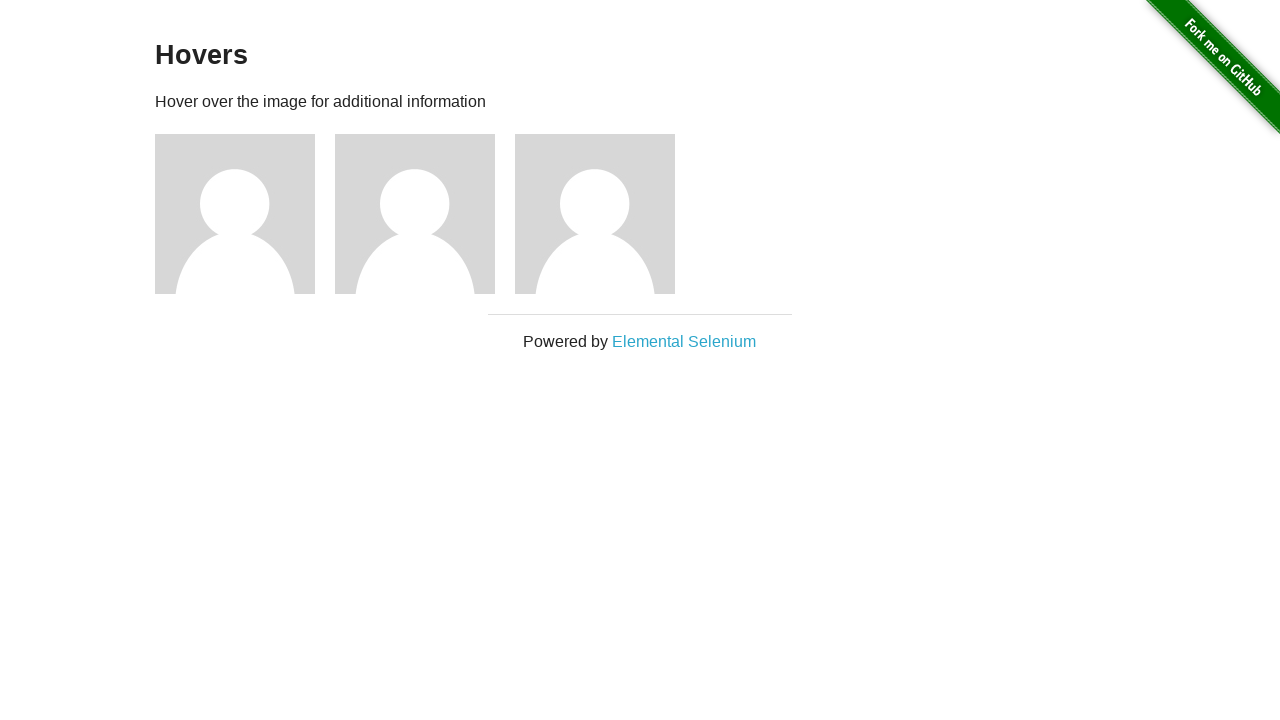

Located the first avatar figure element
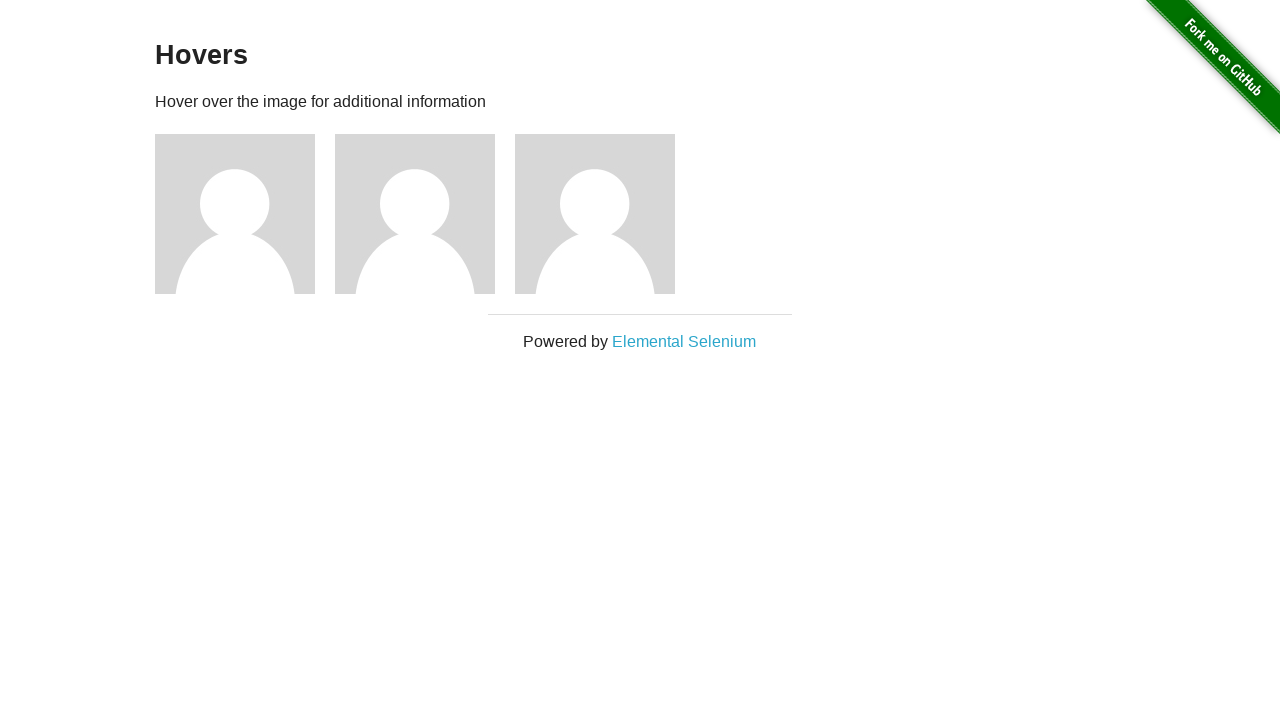

Hovered over the avatar image at (245, 214) on .figure >> nth=0
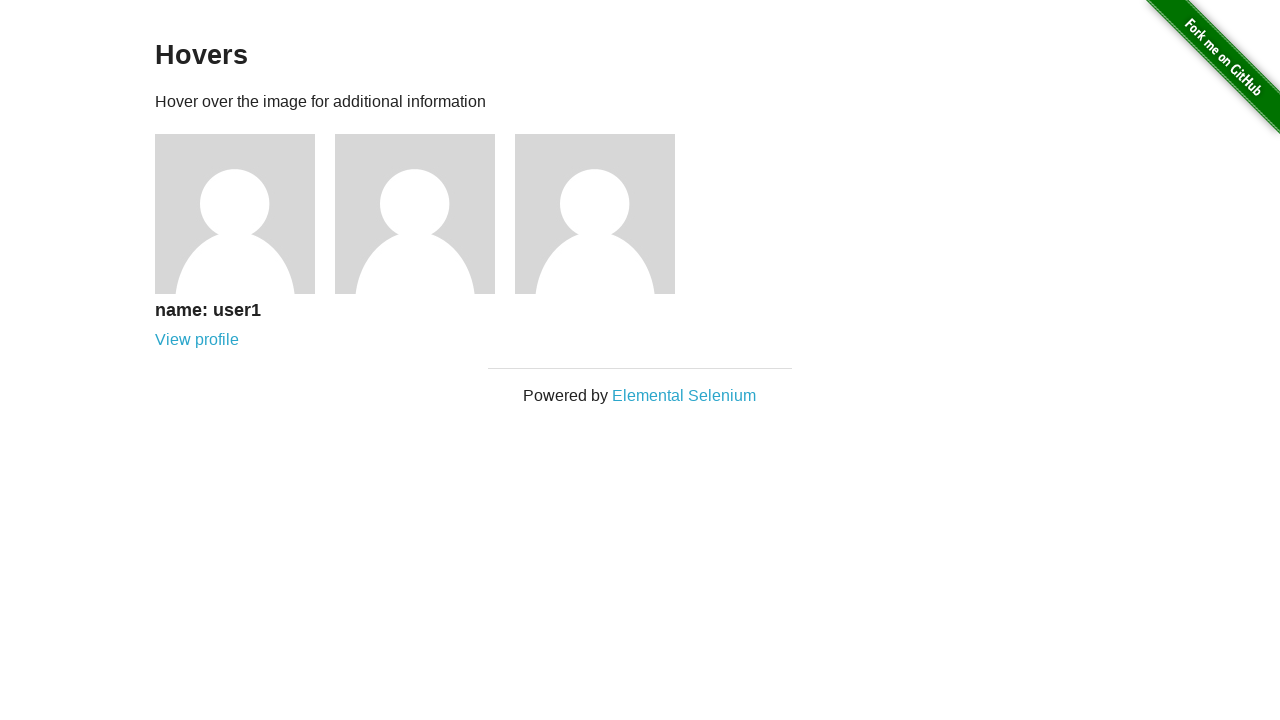

Located the figcaption element
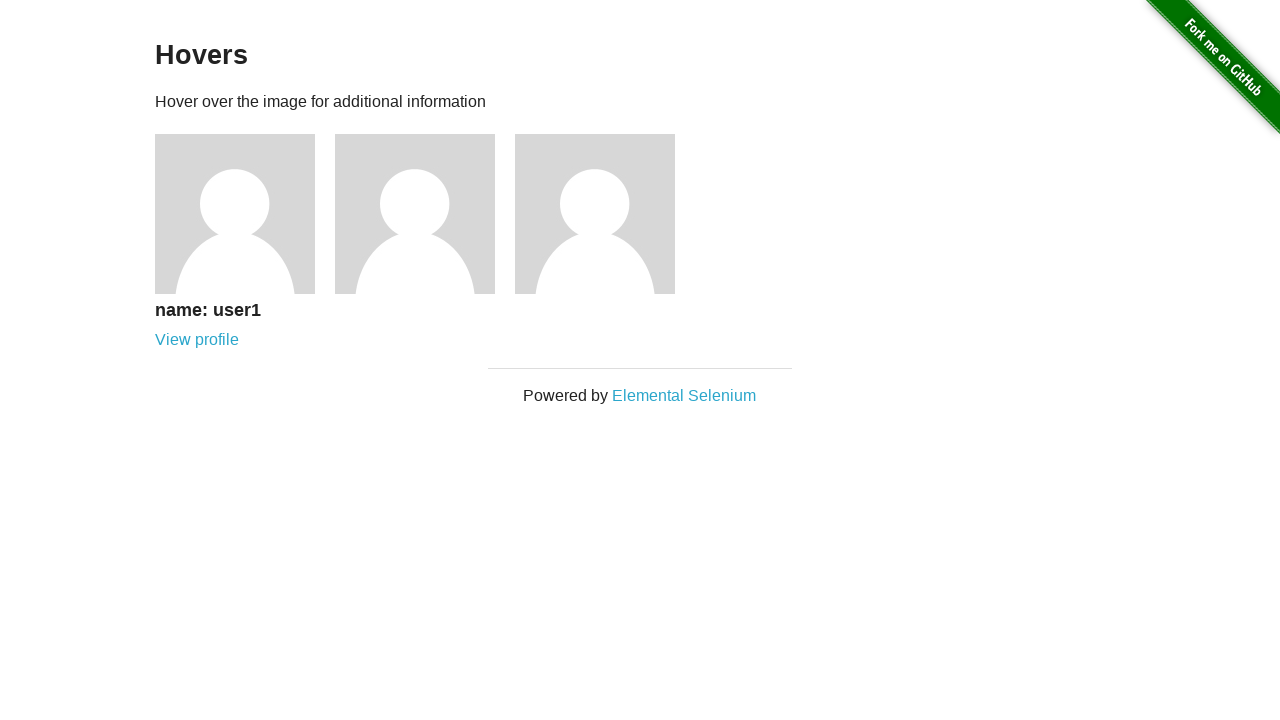

Verified that the caption is visible after hovering
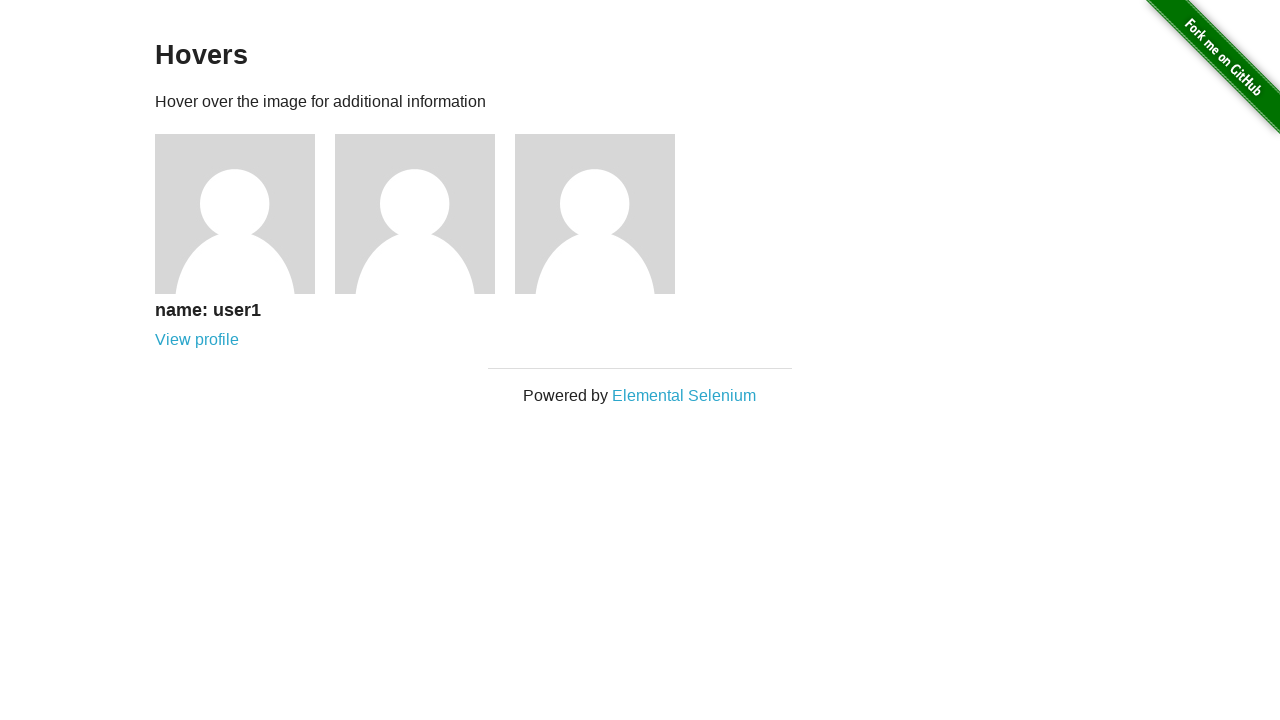

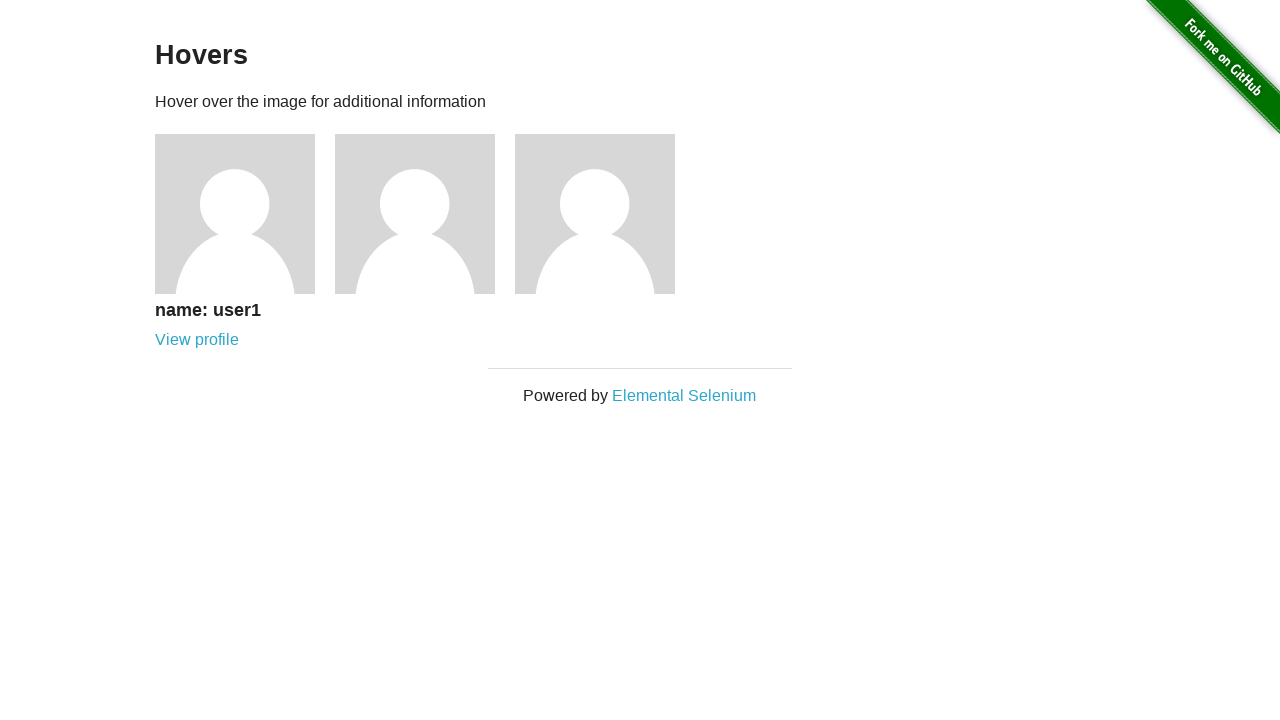